Tests selective checkbox handling by clicking only Thursday and Sunday checkboxes

Starting URL: https://testautomationpractice.blogspot.com/

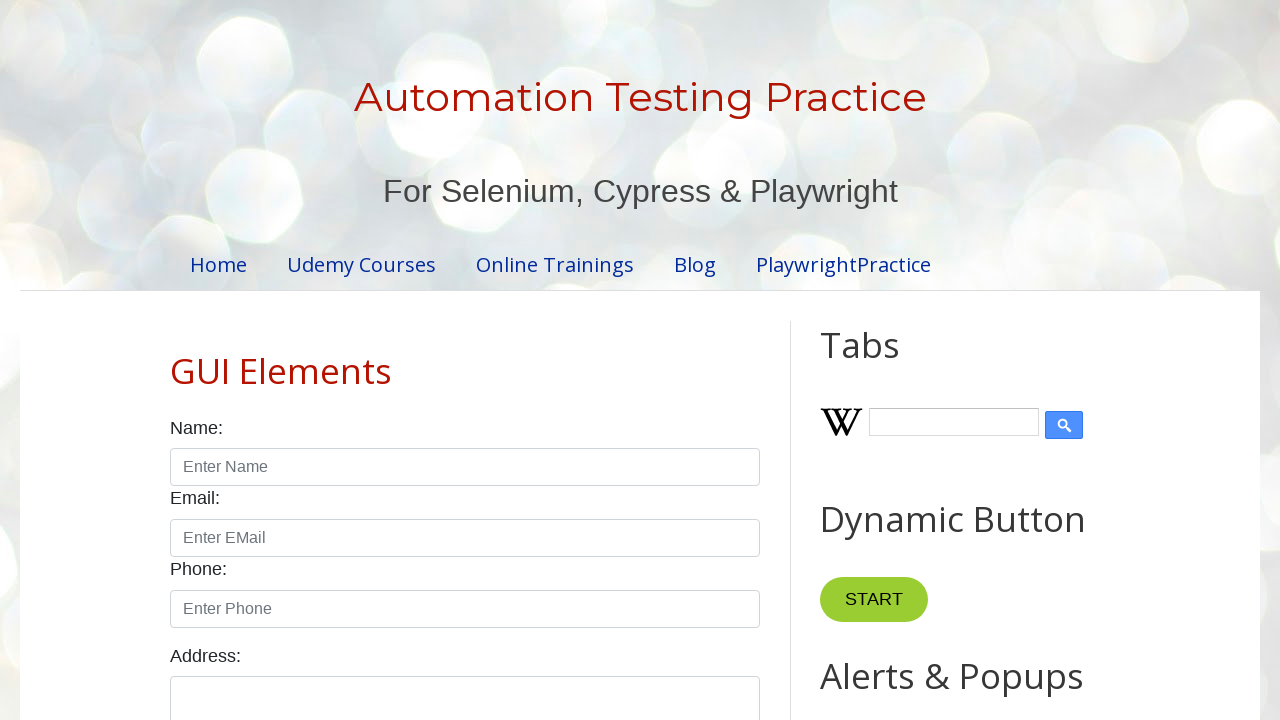

Scrolled down 300 pixels to make checkboxes visible
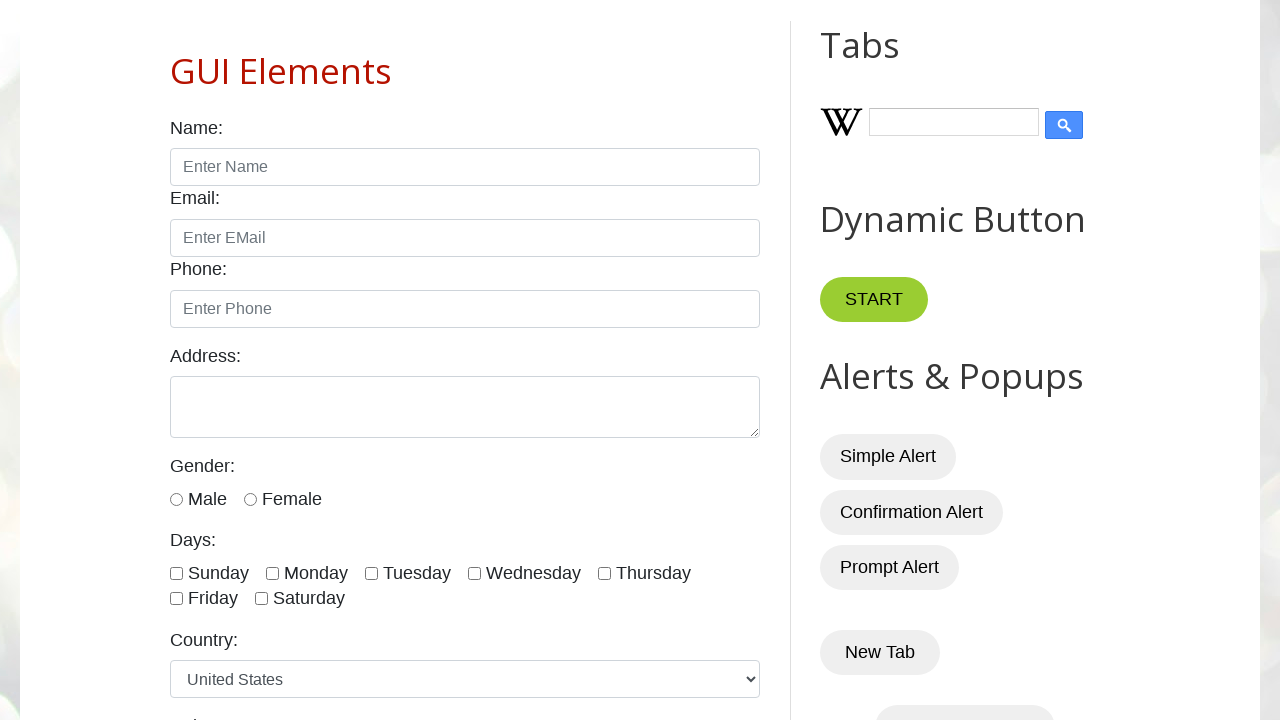

Clicked Thursday checkbox at (604, 573) on xpath=//input[@id='thursday']
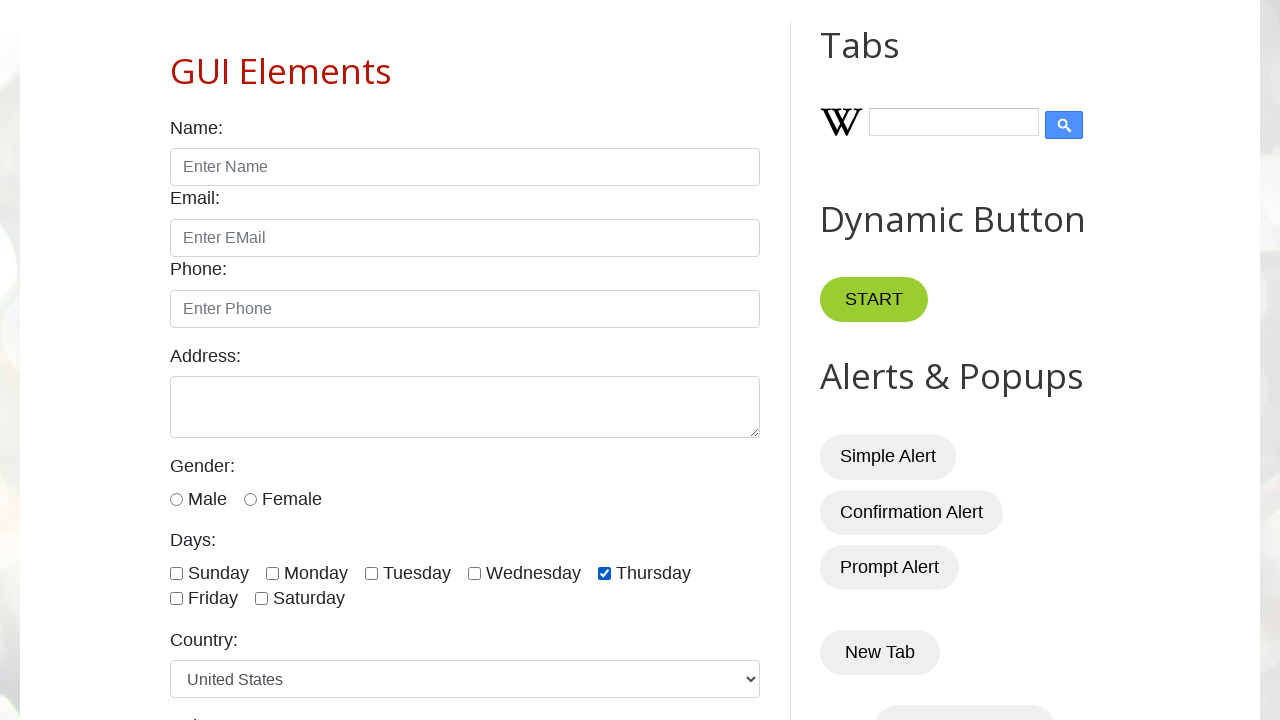

Clicked Sunday checkbox at (176, 573) on xpath=//input[@id='sunday']
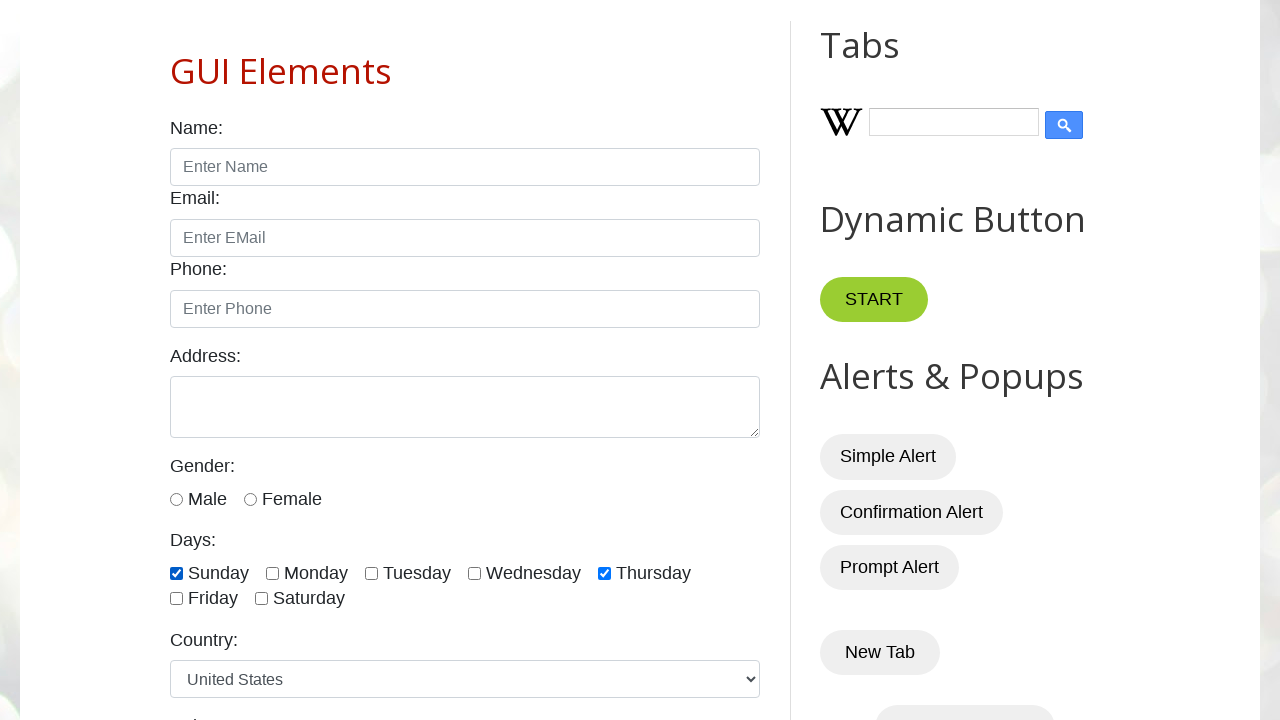

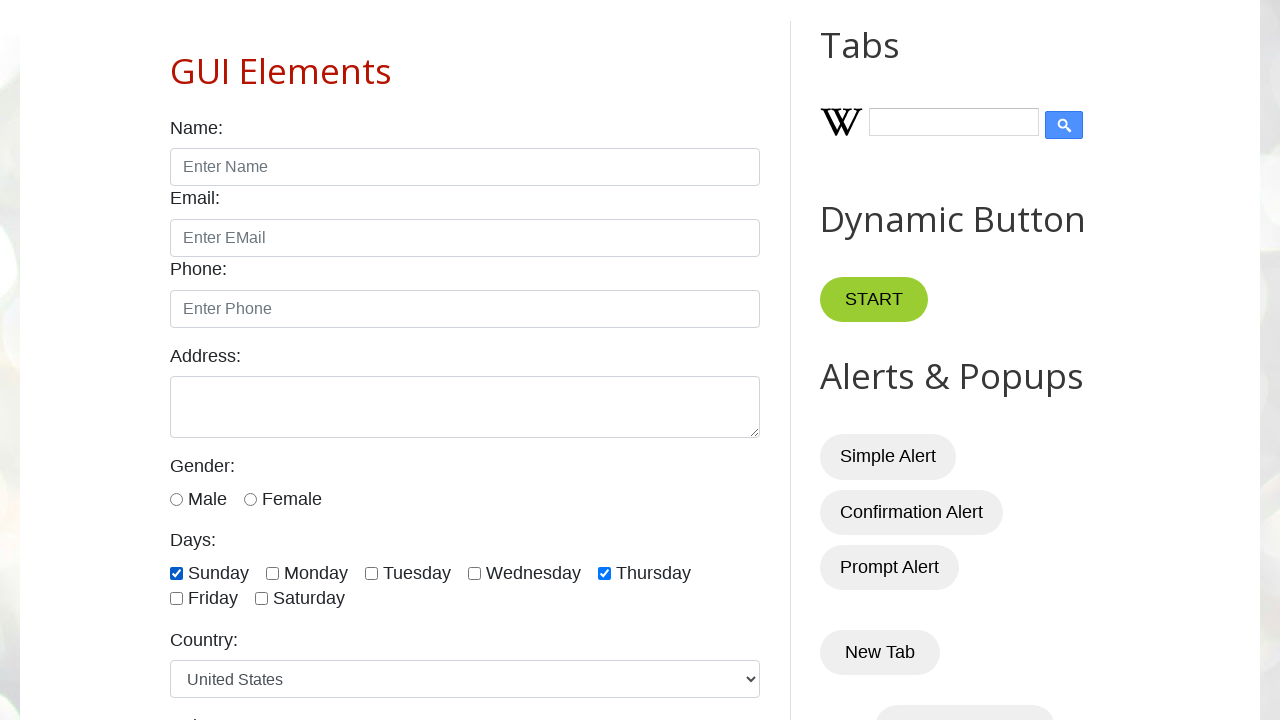